Navigates to JustDial website with browser notifications disabled and maximizes the window

Starting URL: https://www.justdial.com/

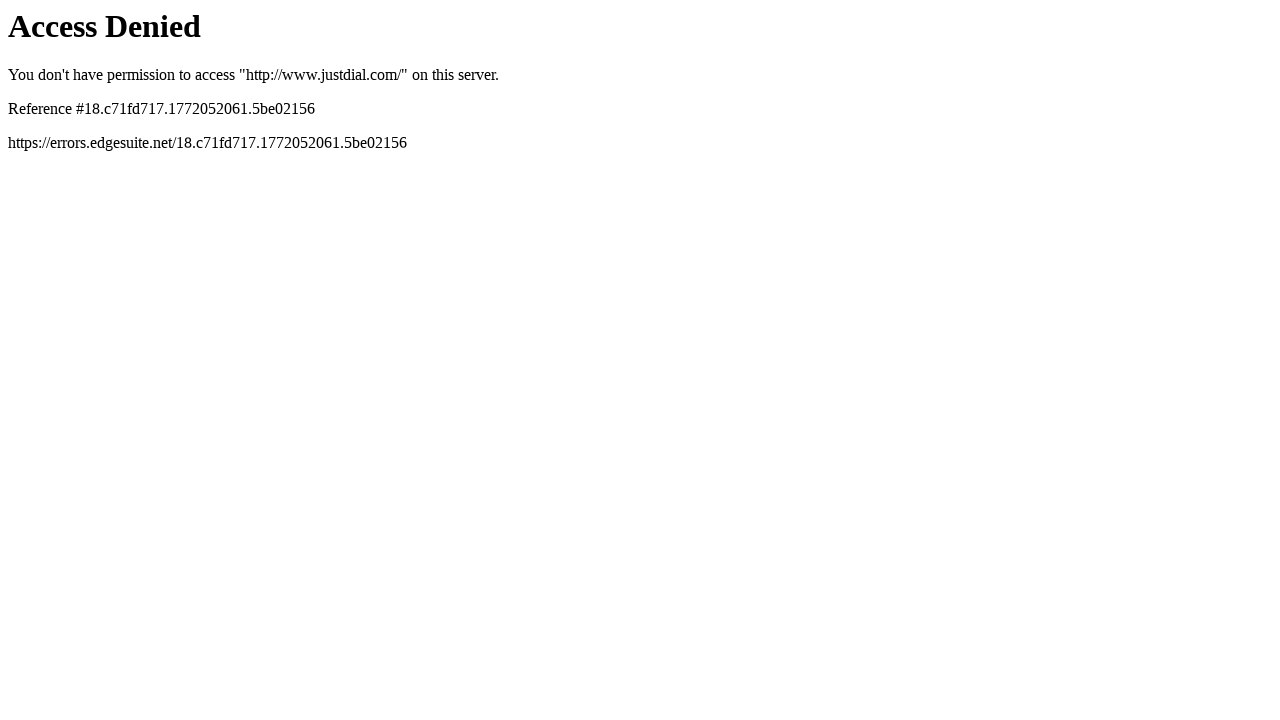

Set viewport size to 1920x1080 to maximize browser window
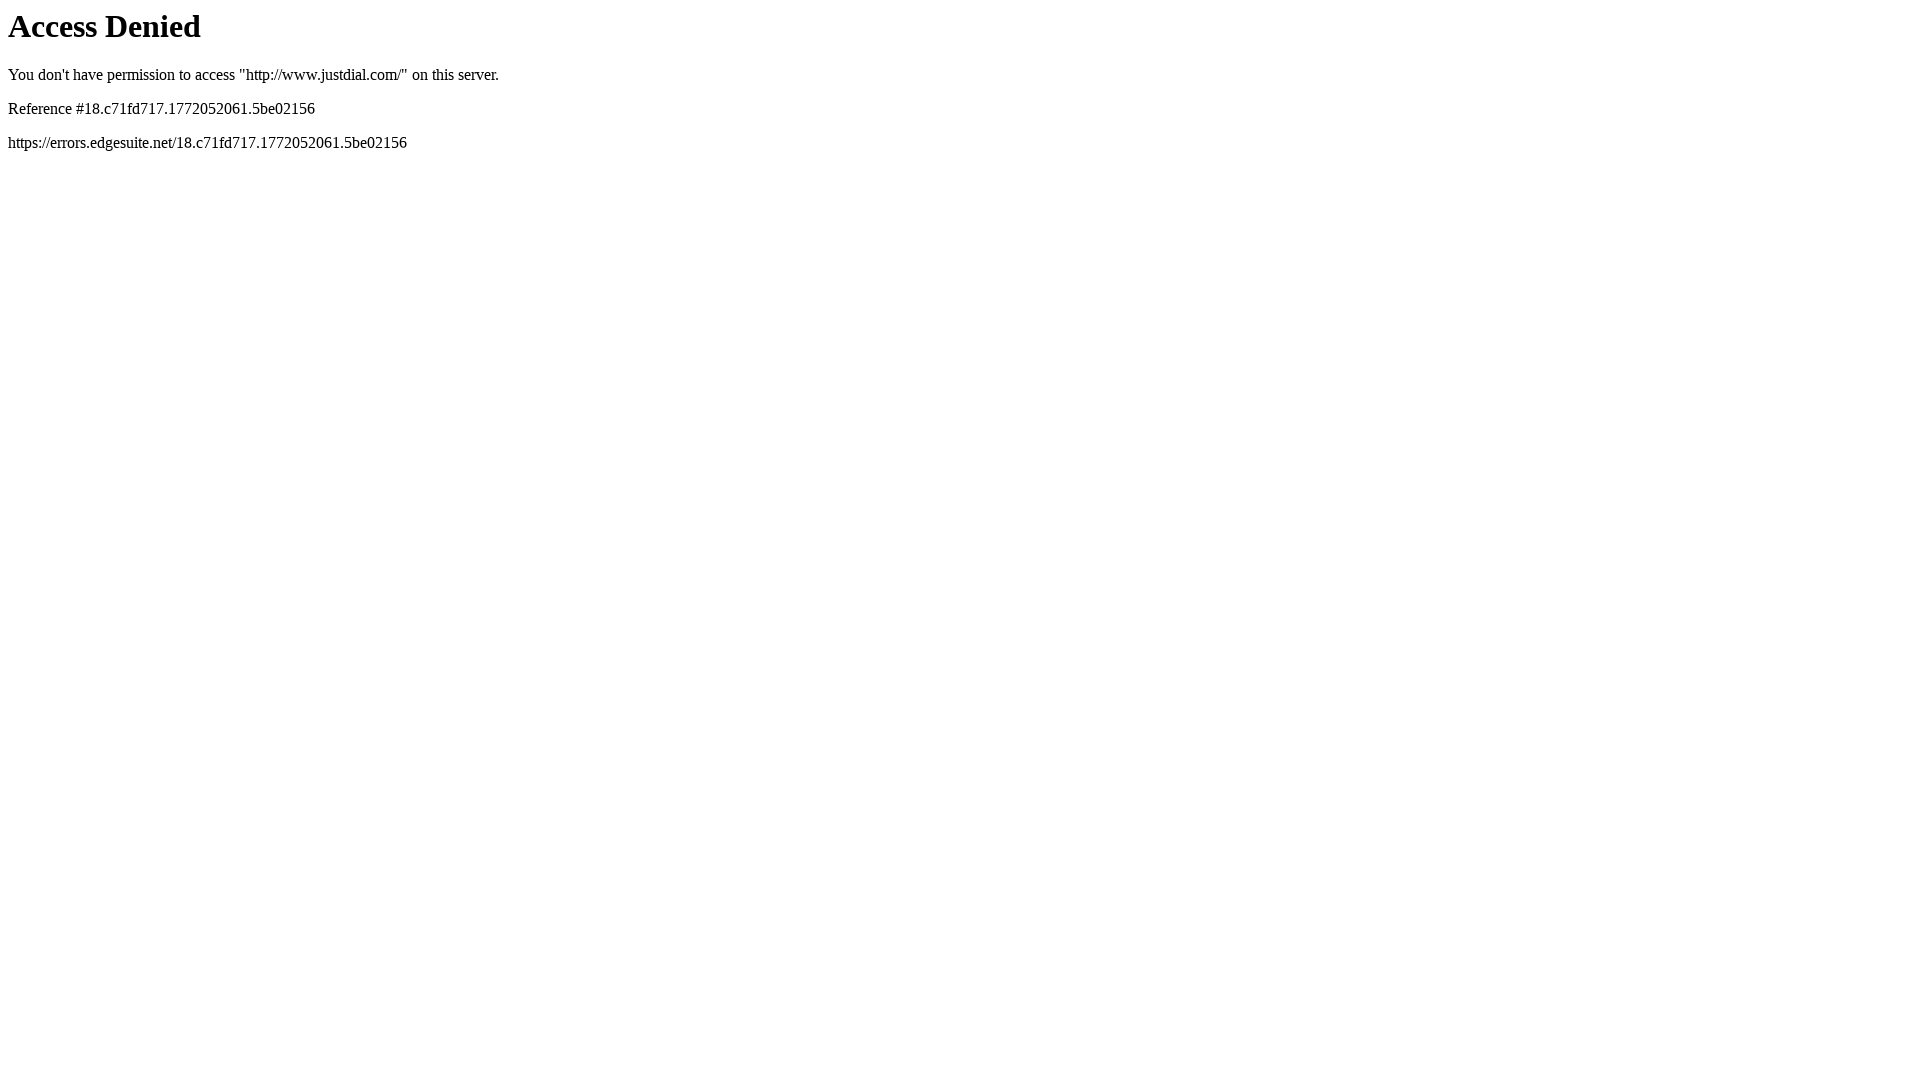

Waited for page to load completely (networkidle state)
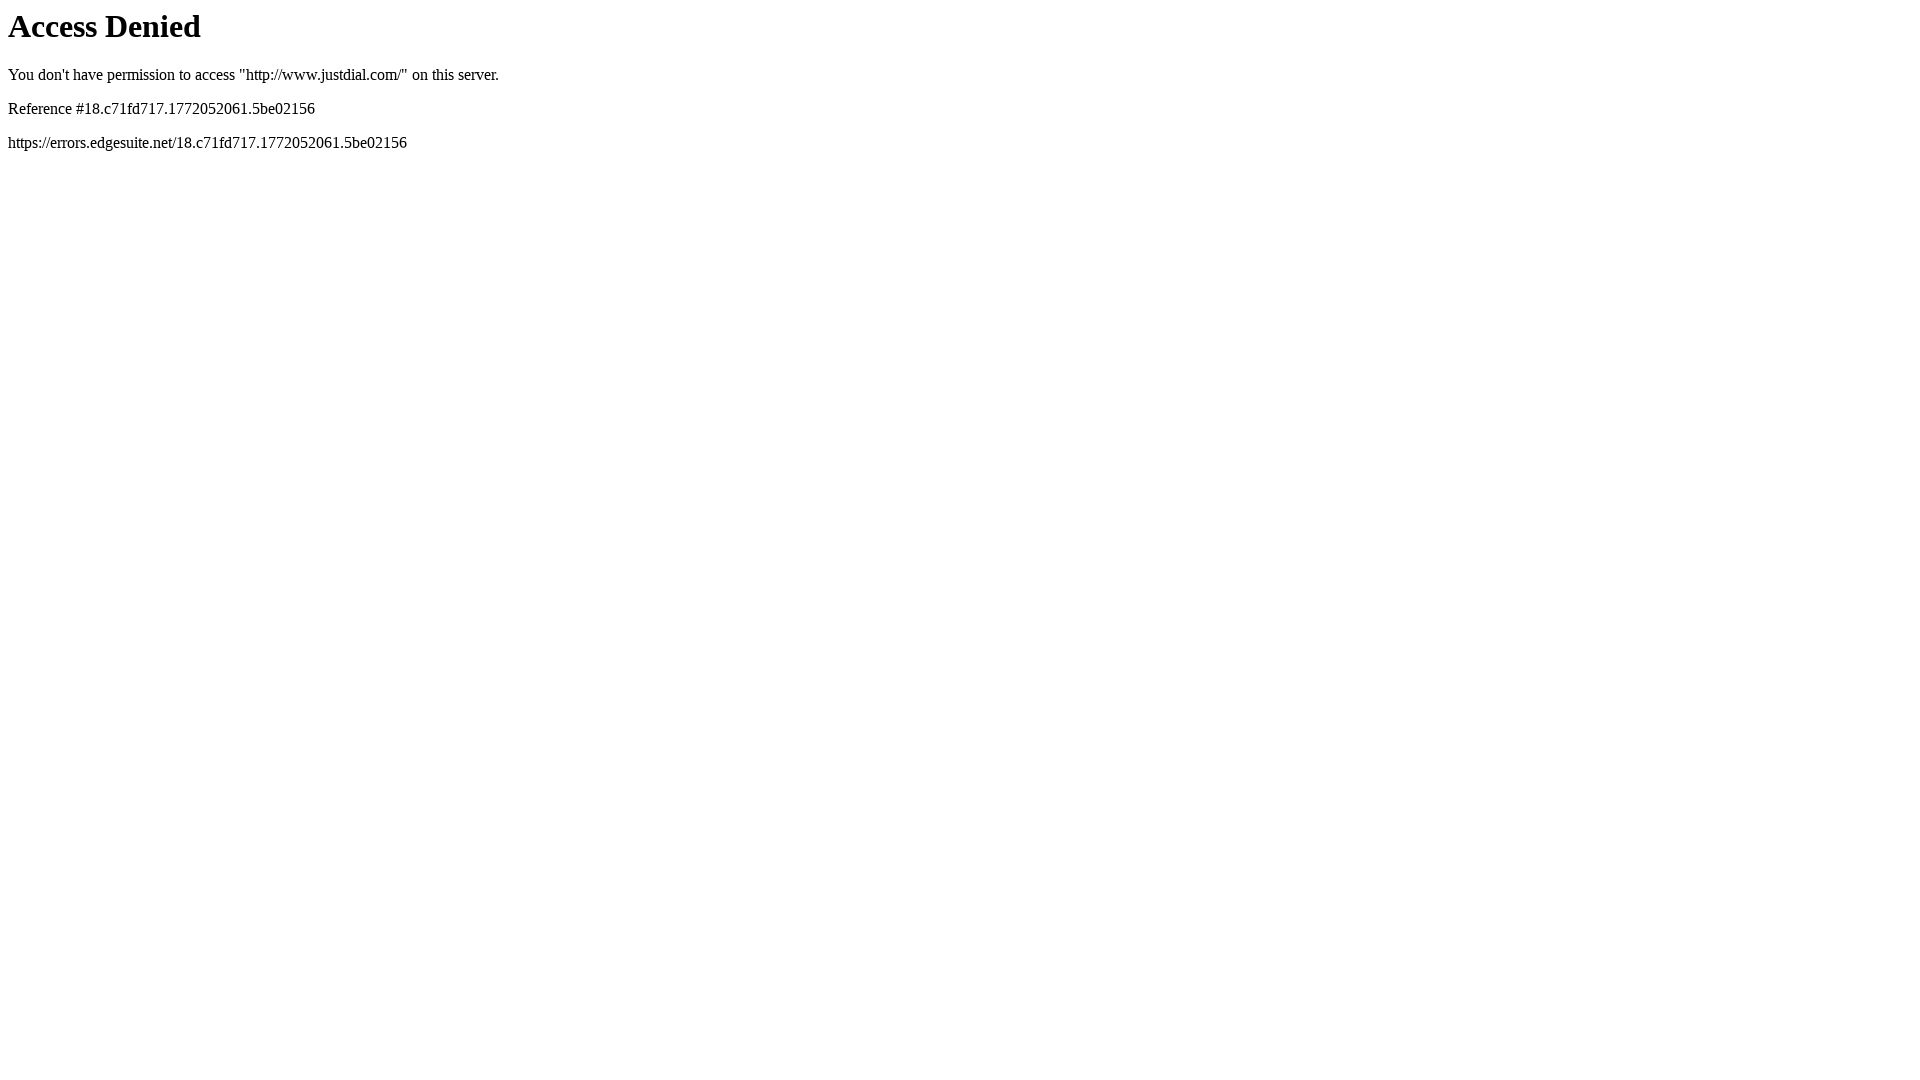

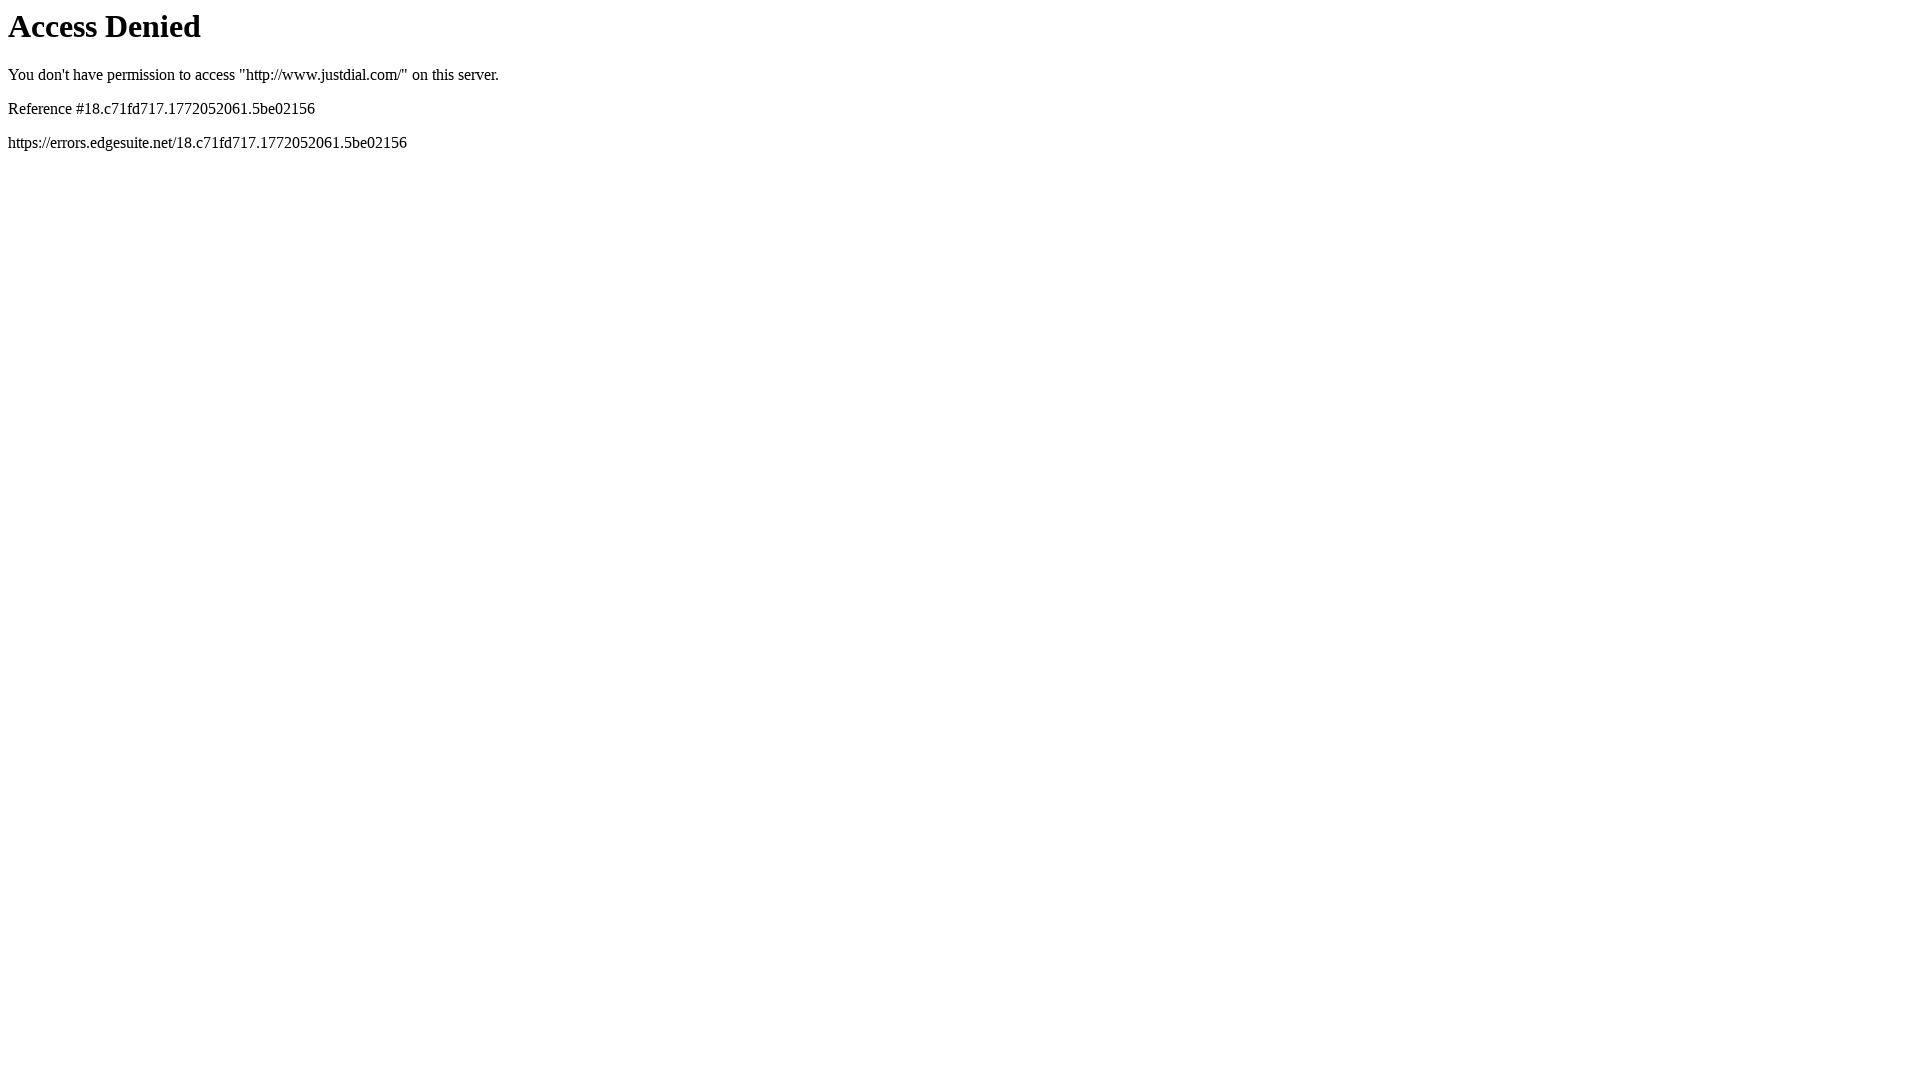